Tests mortgage calculator functionality by clearing and filling in home value, down payment, loan amount, and interest rate fields, then clicking the calculate button

Starting URL: https://www.mortgagecalculator.org/

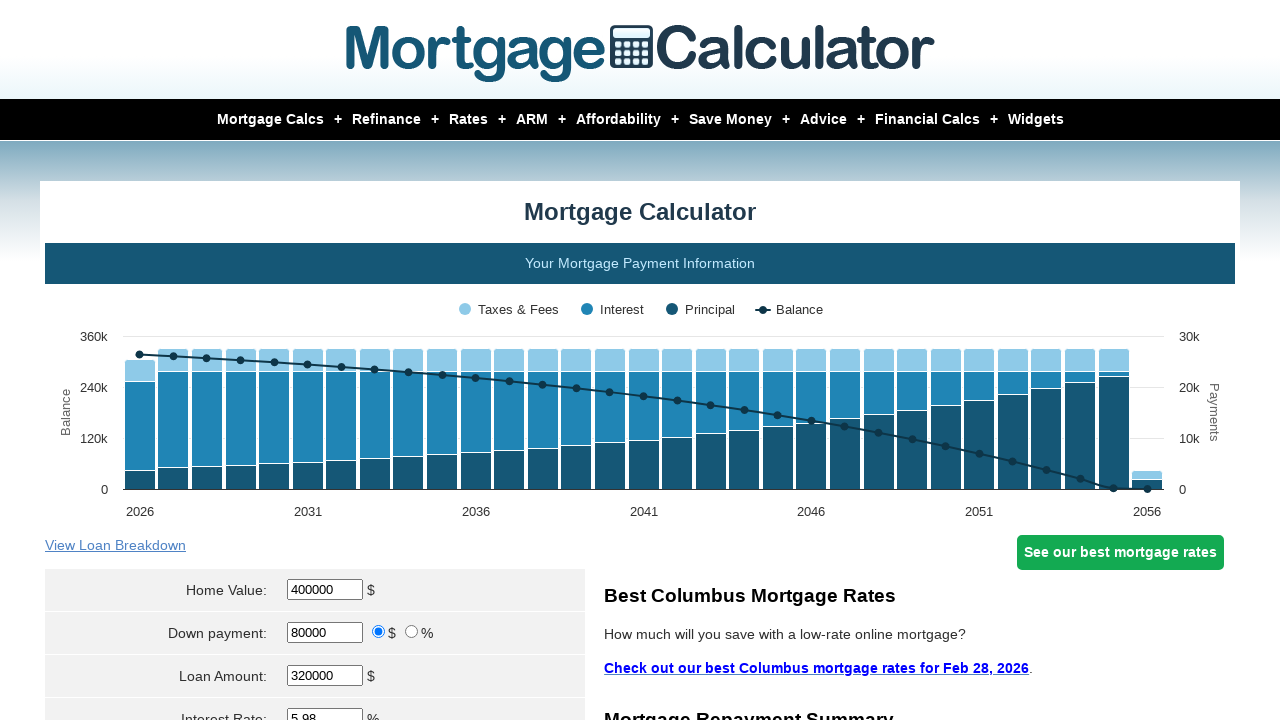

Cleared home value field on #homeval
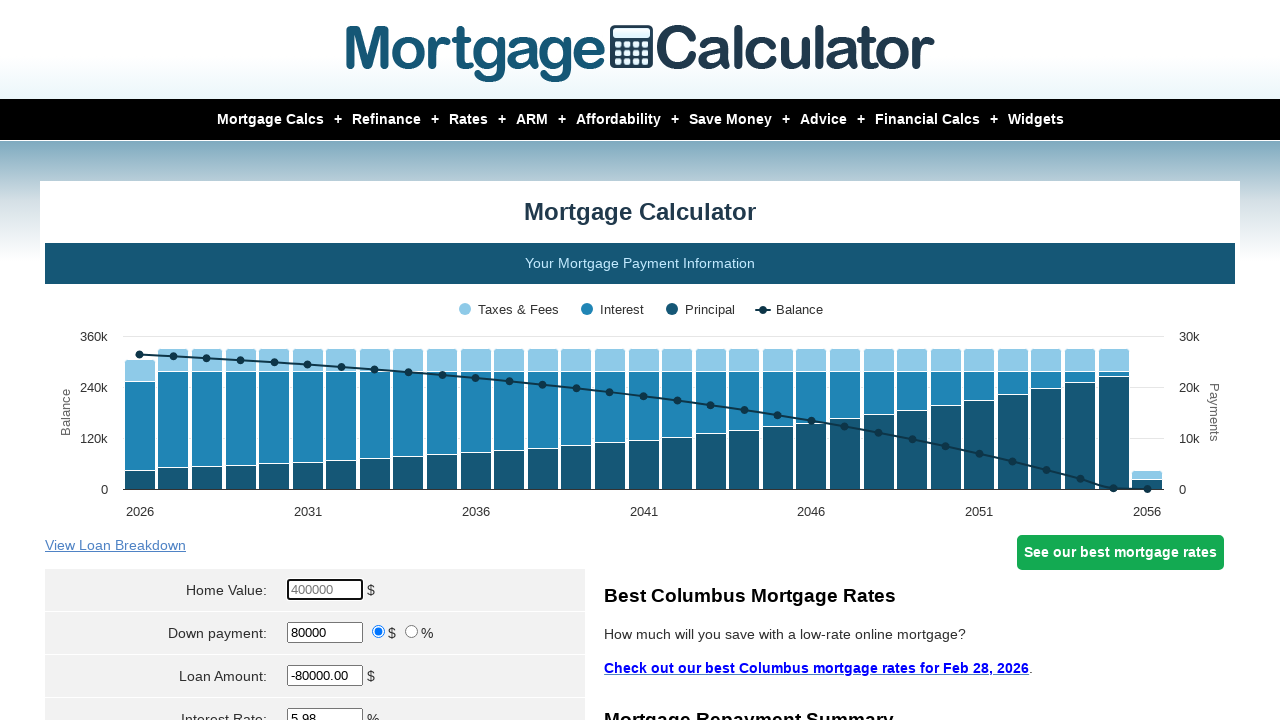

Filled home value field with 5000 on #homeval
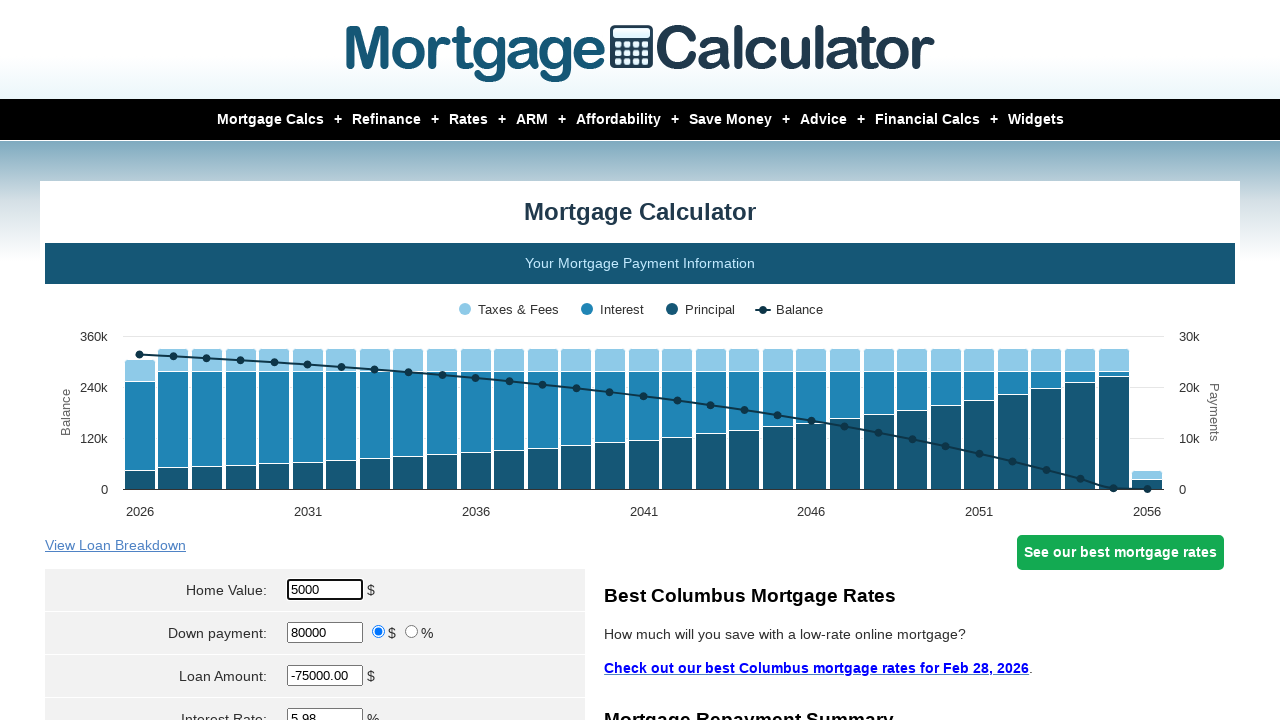

Cleared down payment field on #downpayment
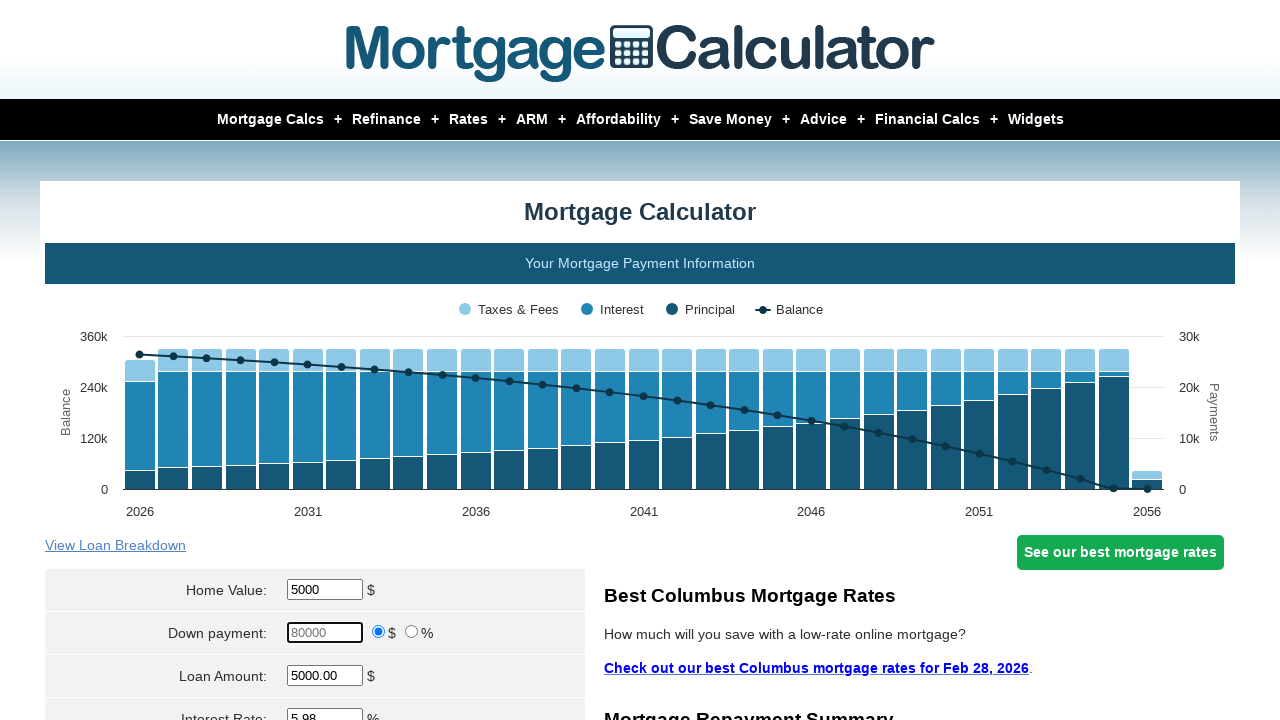

Filled down payment field with 7000 on #downpayment
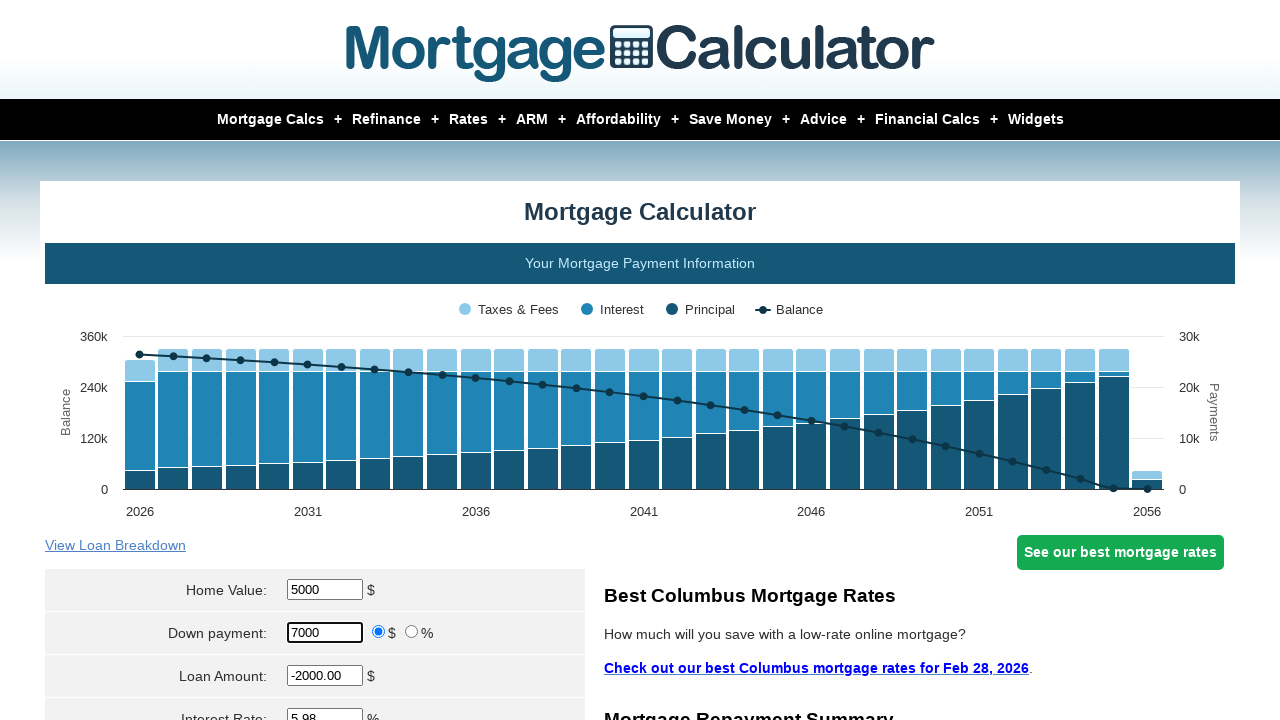

Cleared loan amount field on #loanamt
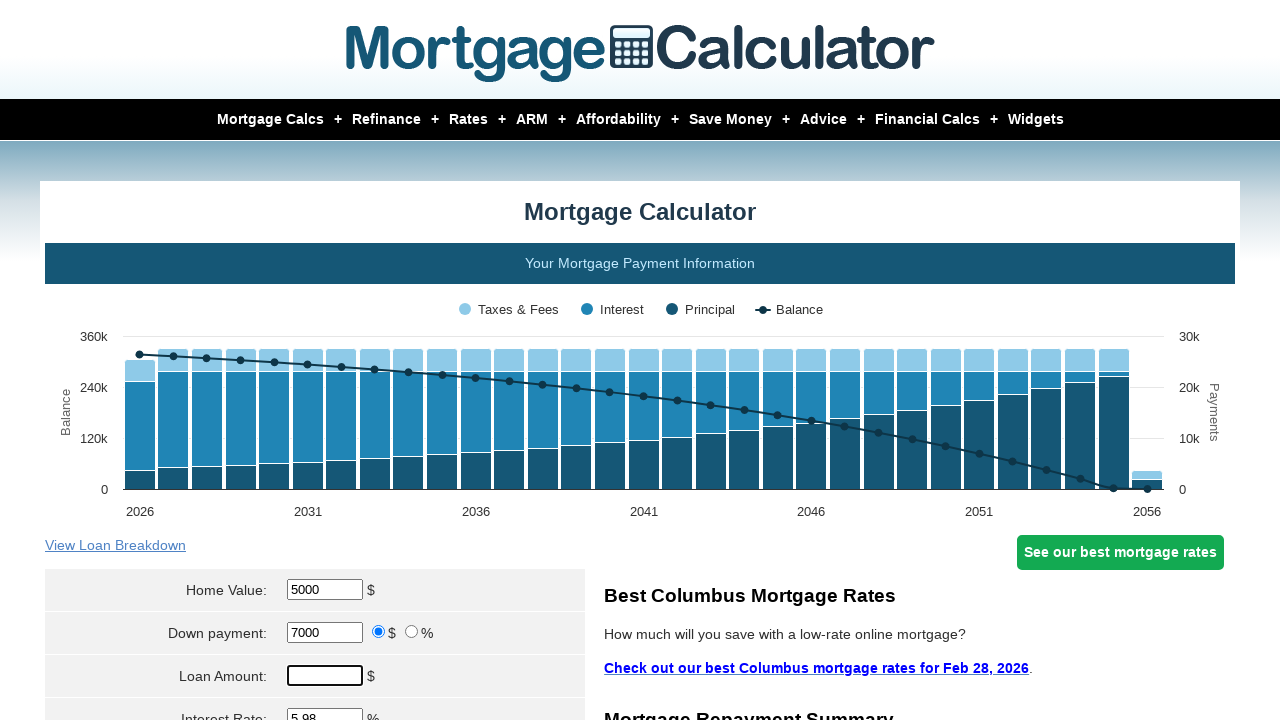

Filled loan amount field with 230000.0 on #loanamt
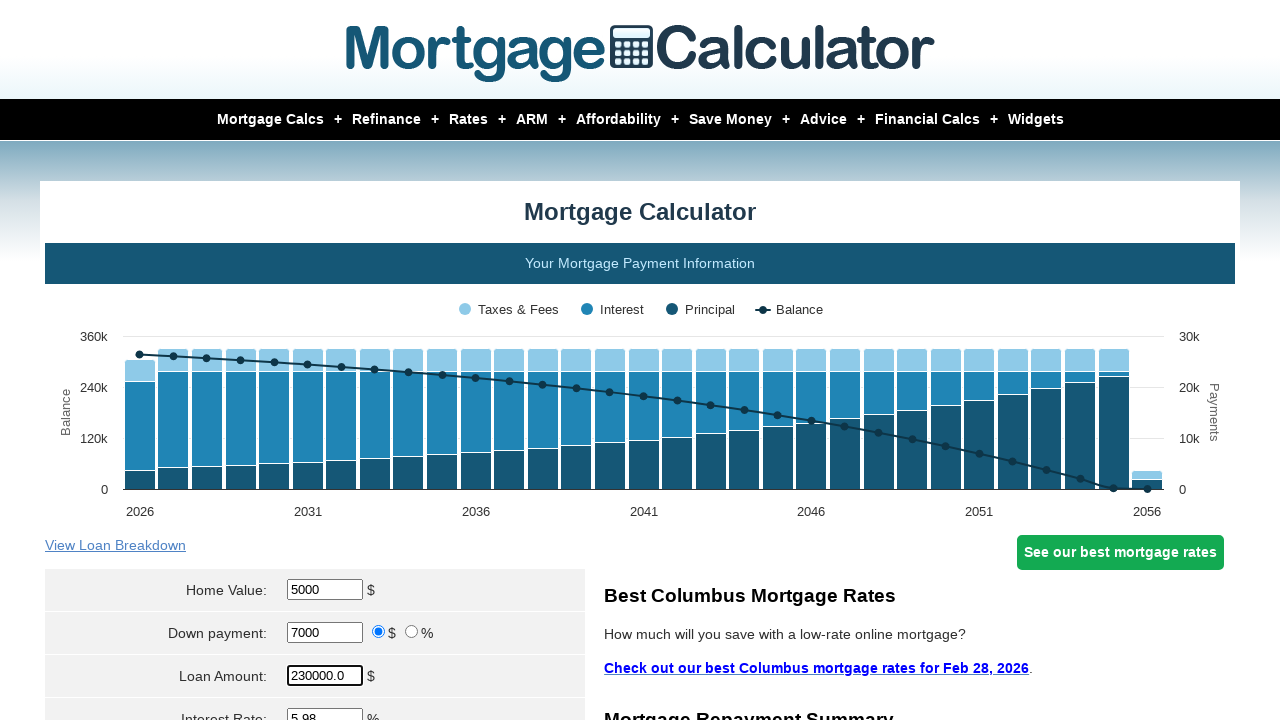

Cleared interest rate field on #intrstsrate
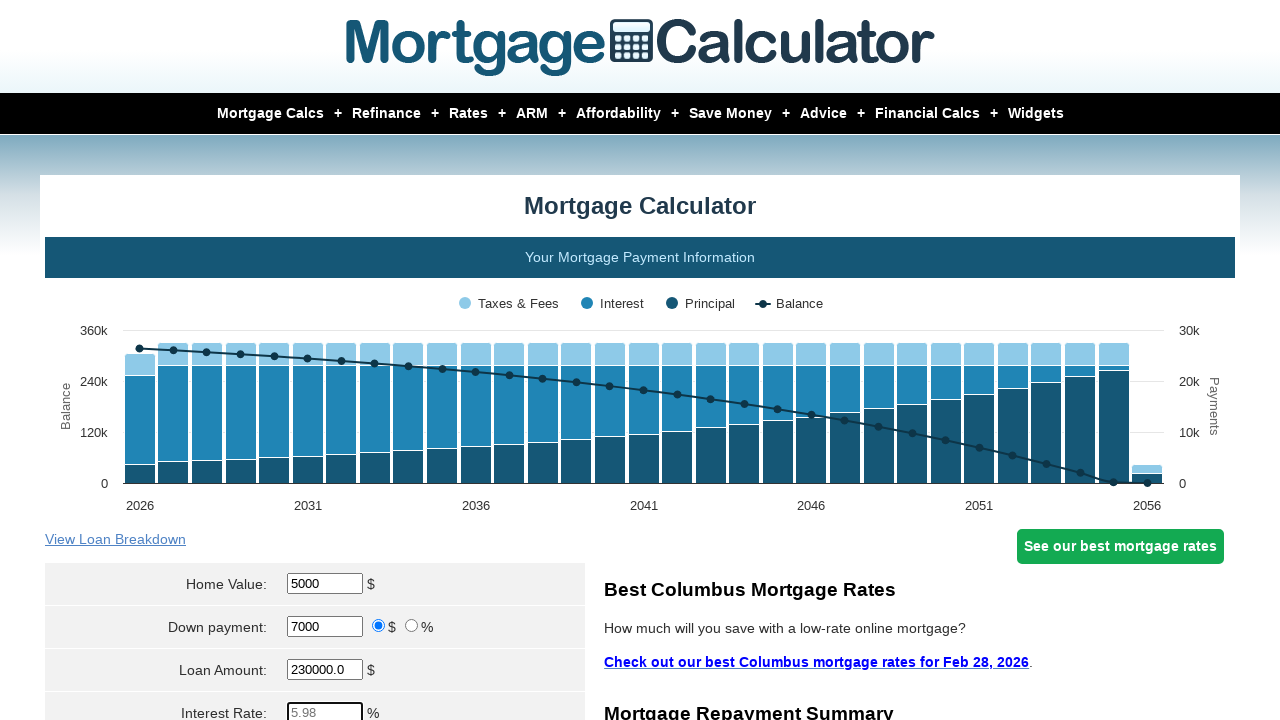

Filled interest rate field with 3.7 on #intrstsrate
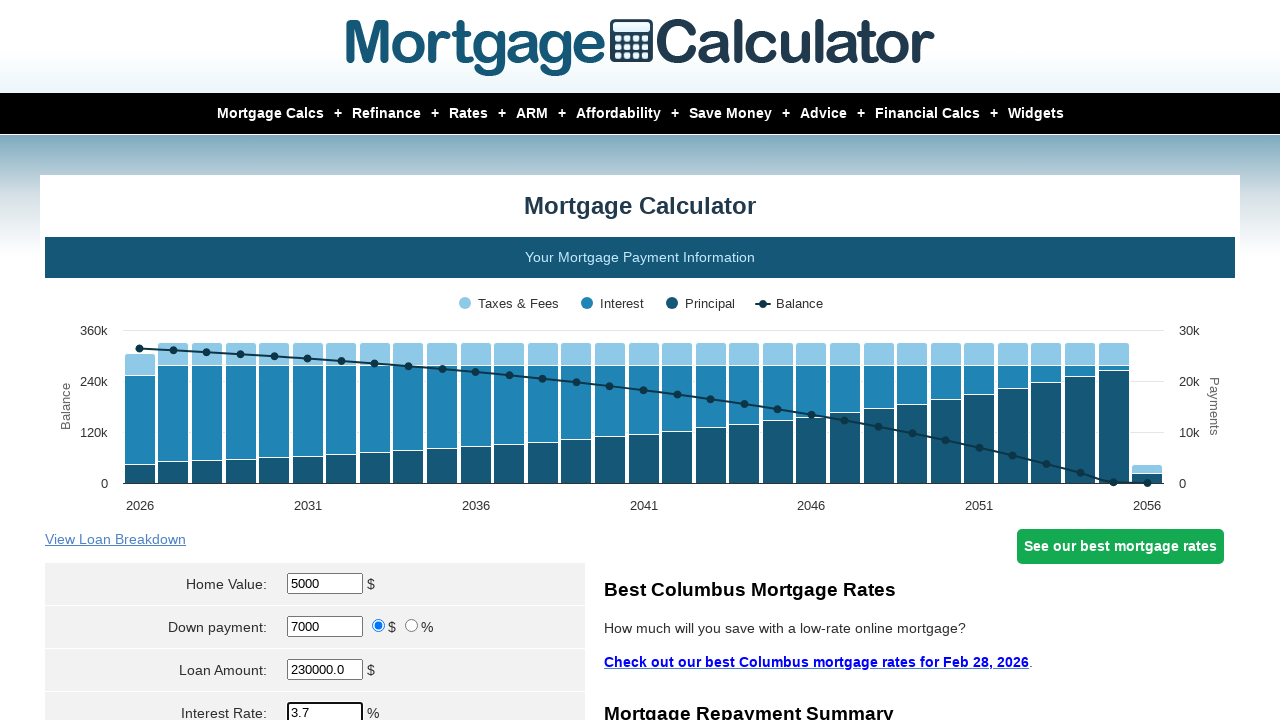

Clicked calculate button to compute mortgage at (315, 360) on [name='cal']
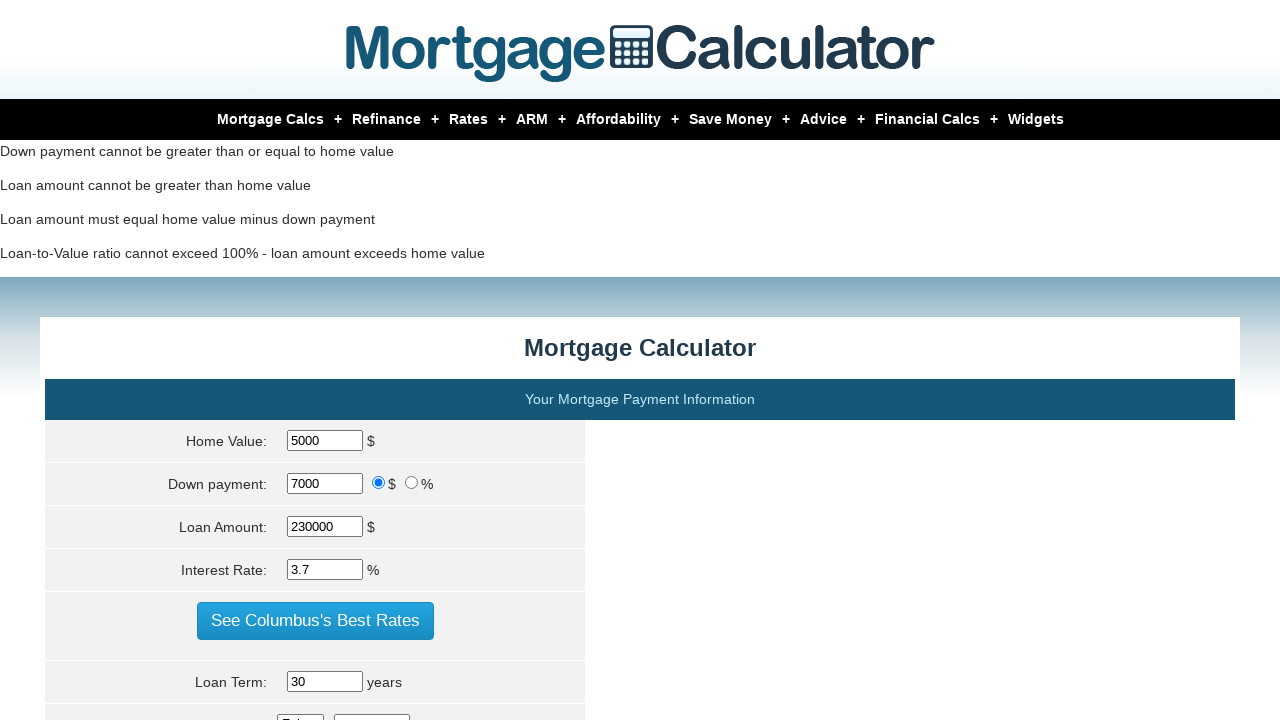

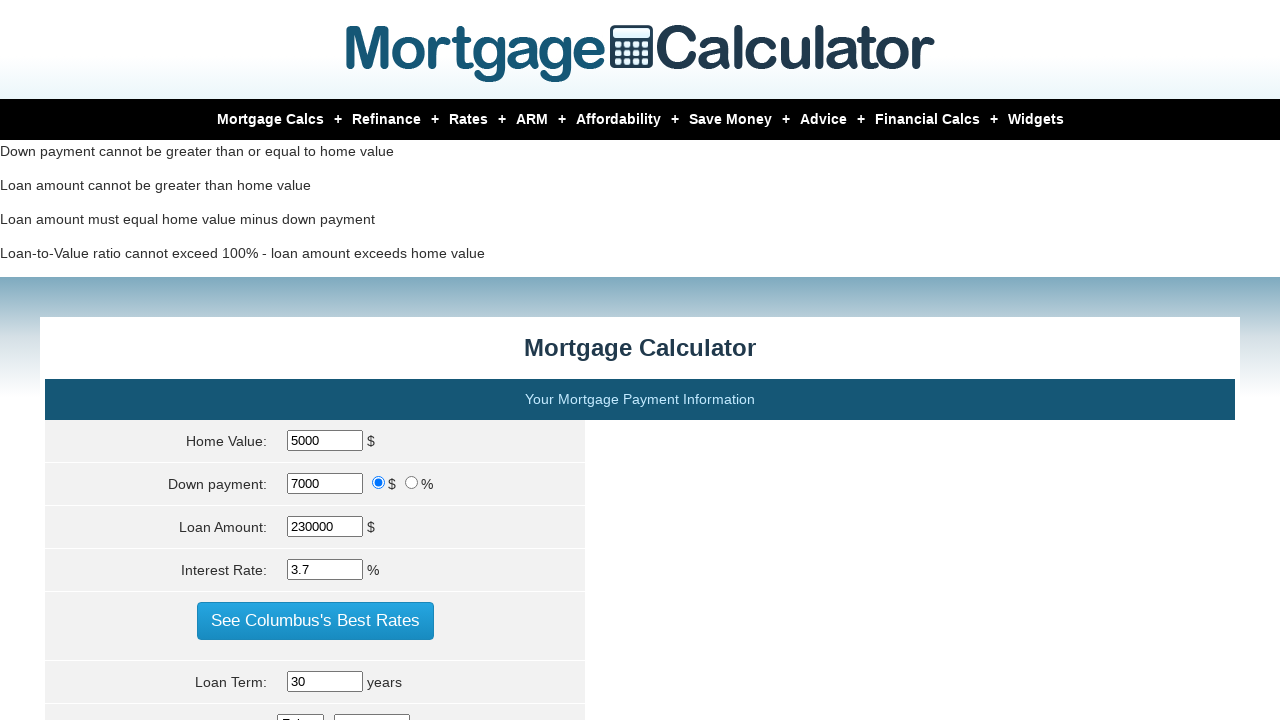